Tests dropdown functionality by selecting an option by index

Starting URL: http://practice.cydeo.com/dropdown

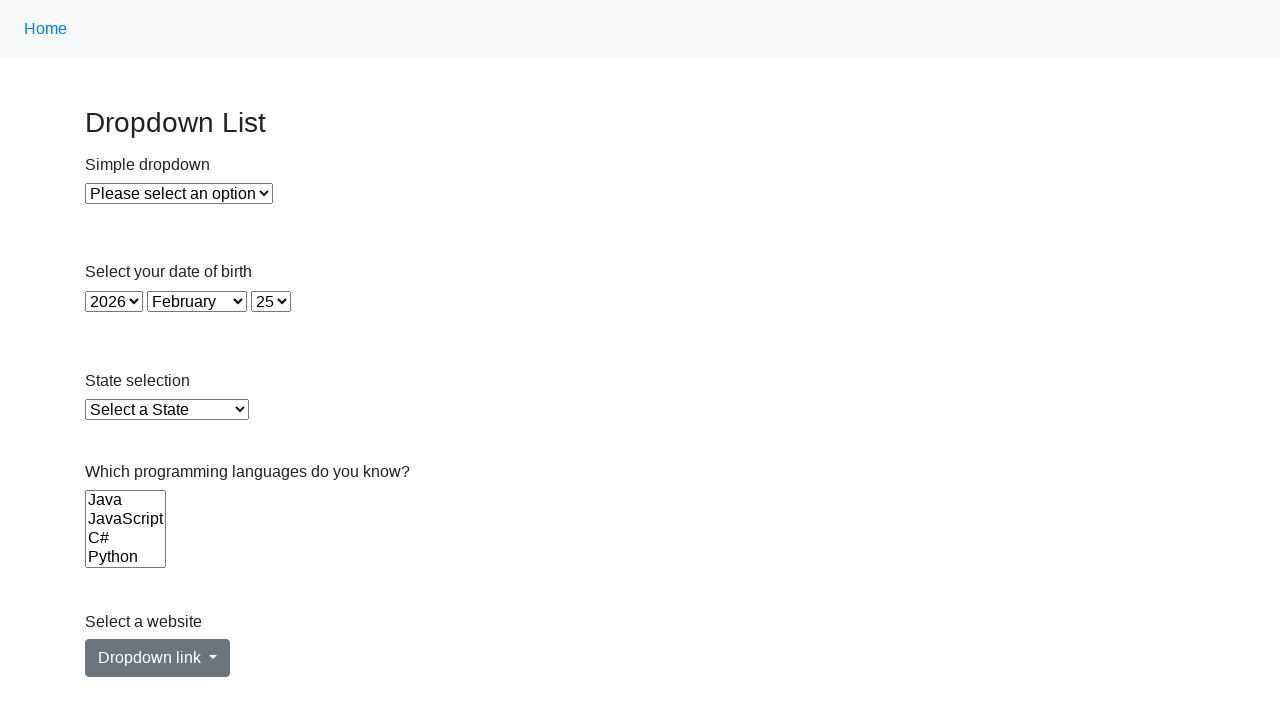

Selected option at index 2 from the dropdown on #dropdown
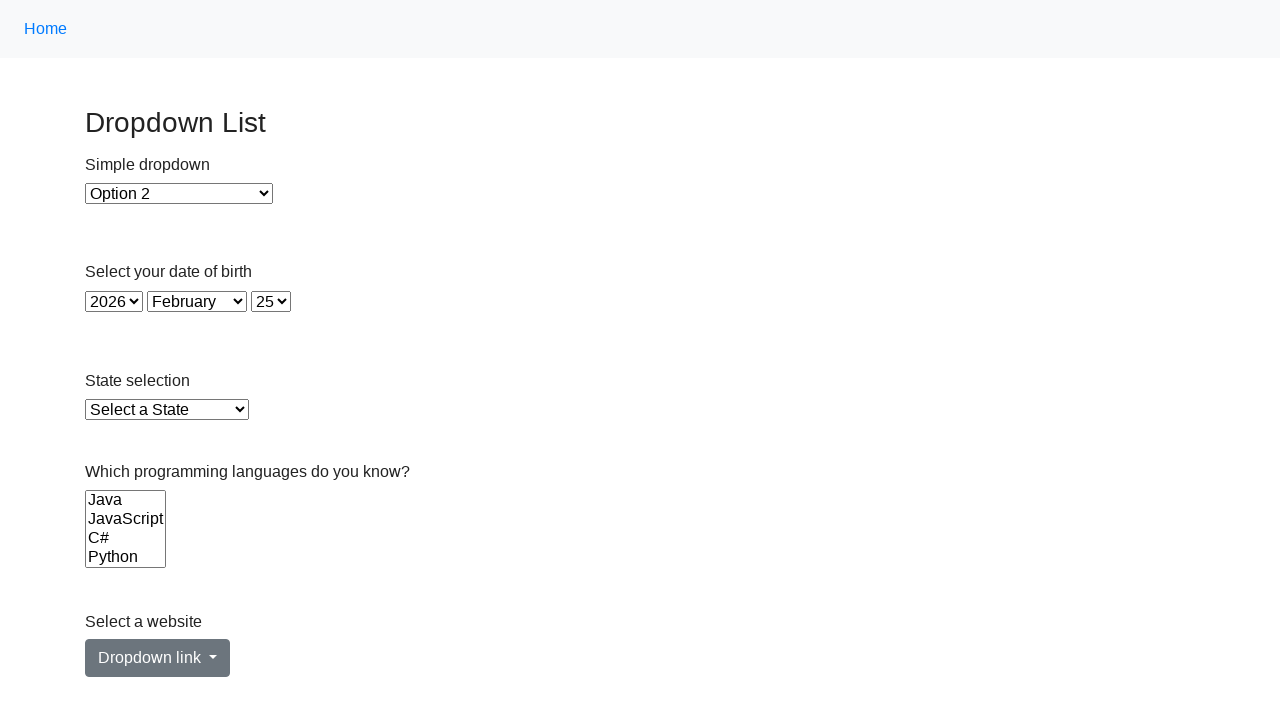

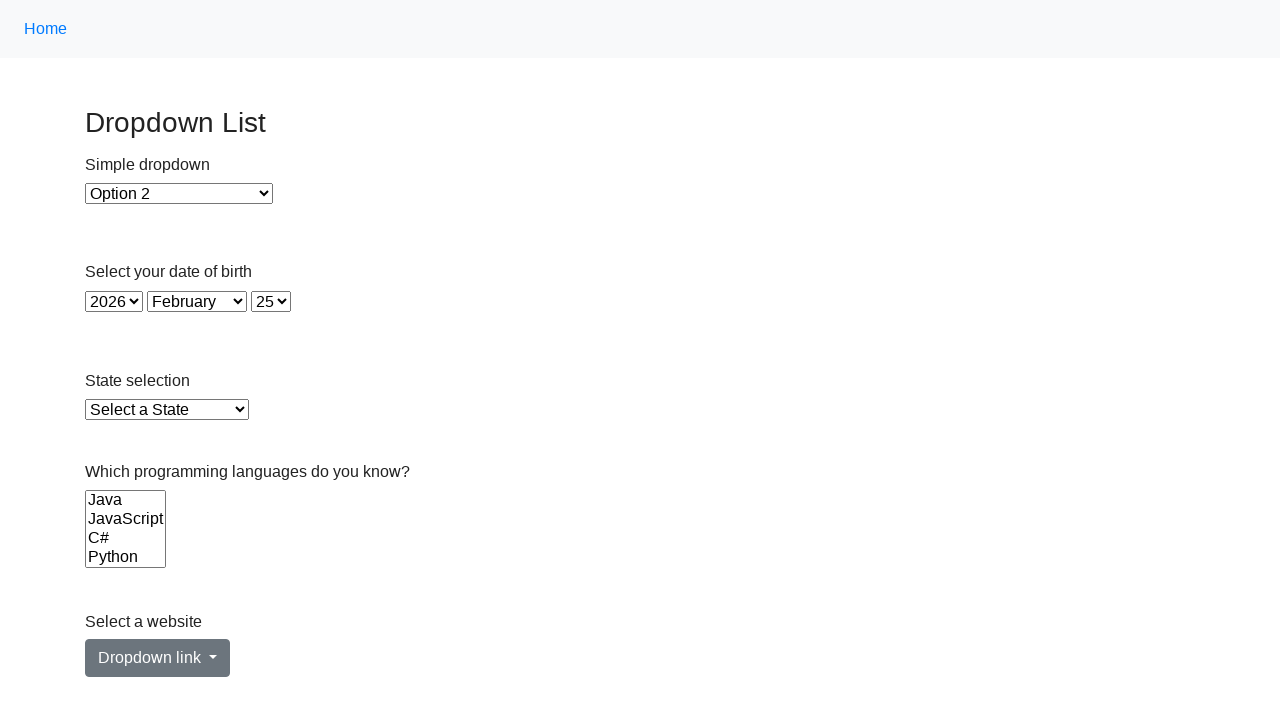